Tests dynamic button interaction by clicking a sequence of buttons that appear progressively, verifying the final success message

Starting URL: https://testpages.herokuapp.com/styled/dynamic-buttons-simple.html

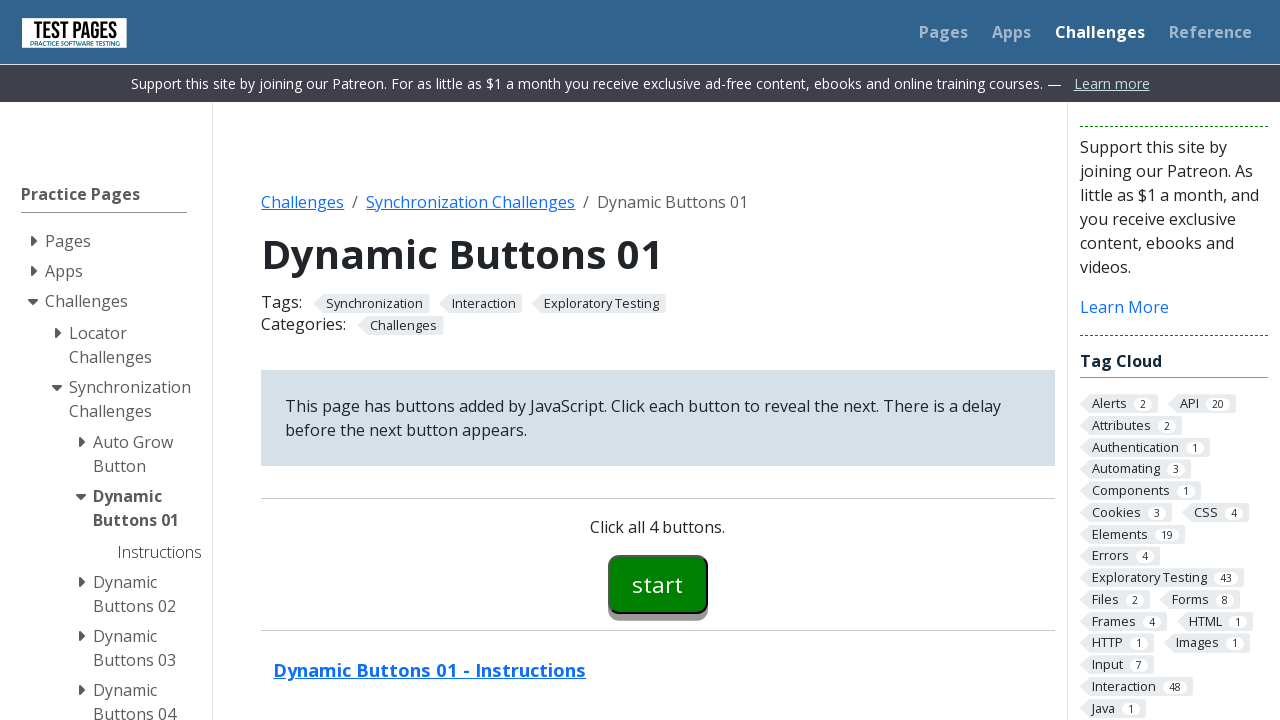

Clicked the start button (button00) at (658, 584) on #button00
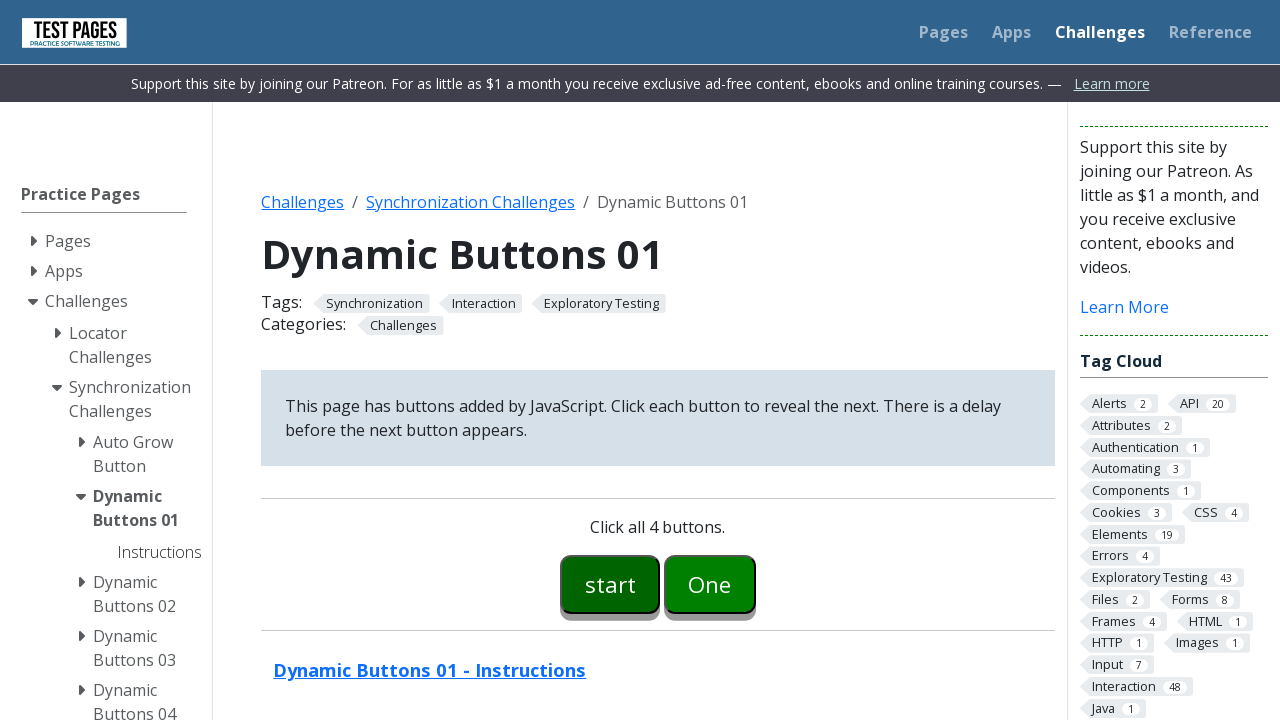

Clicked button one (button01) at (710, 584) on #button01
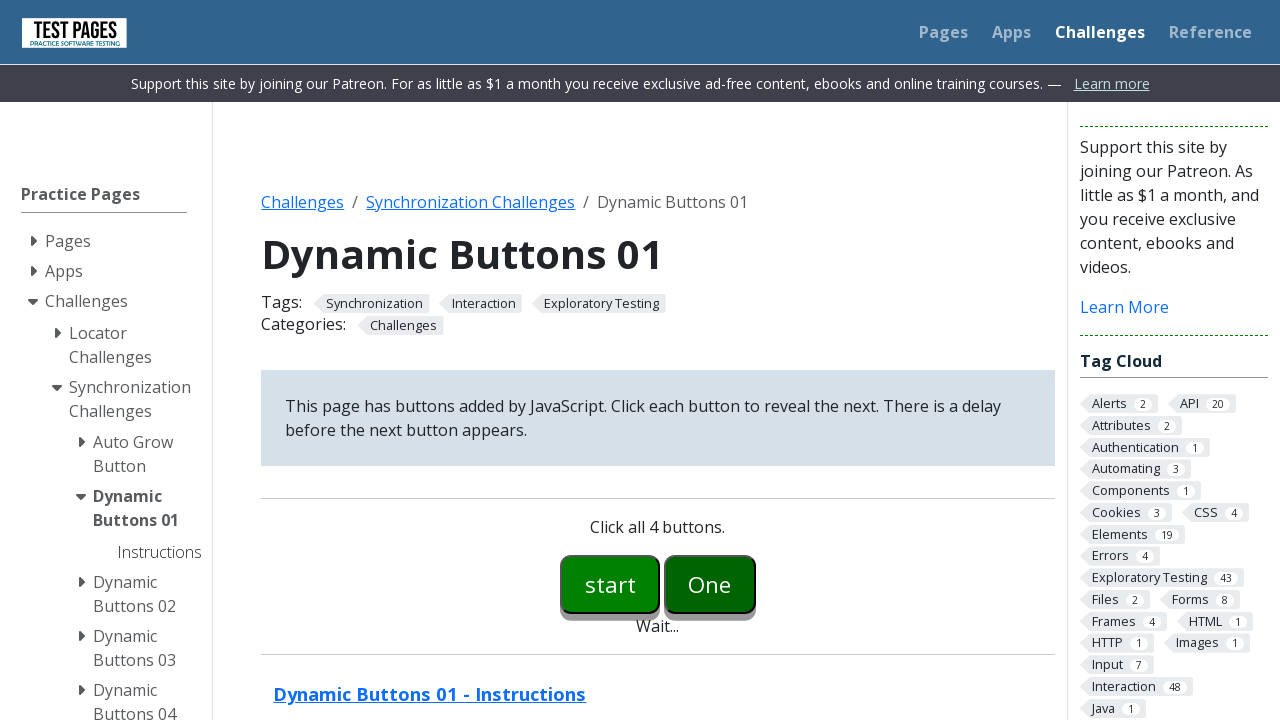

Button two (button02) appeared
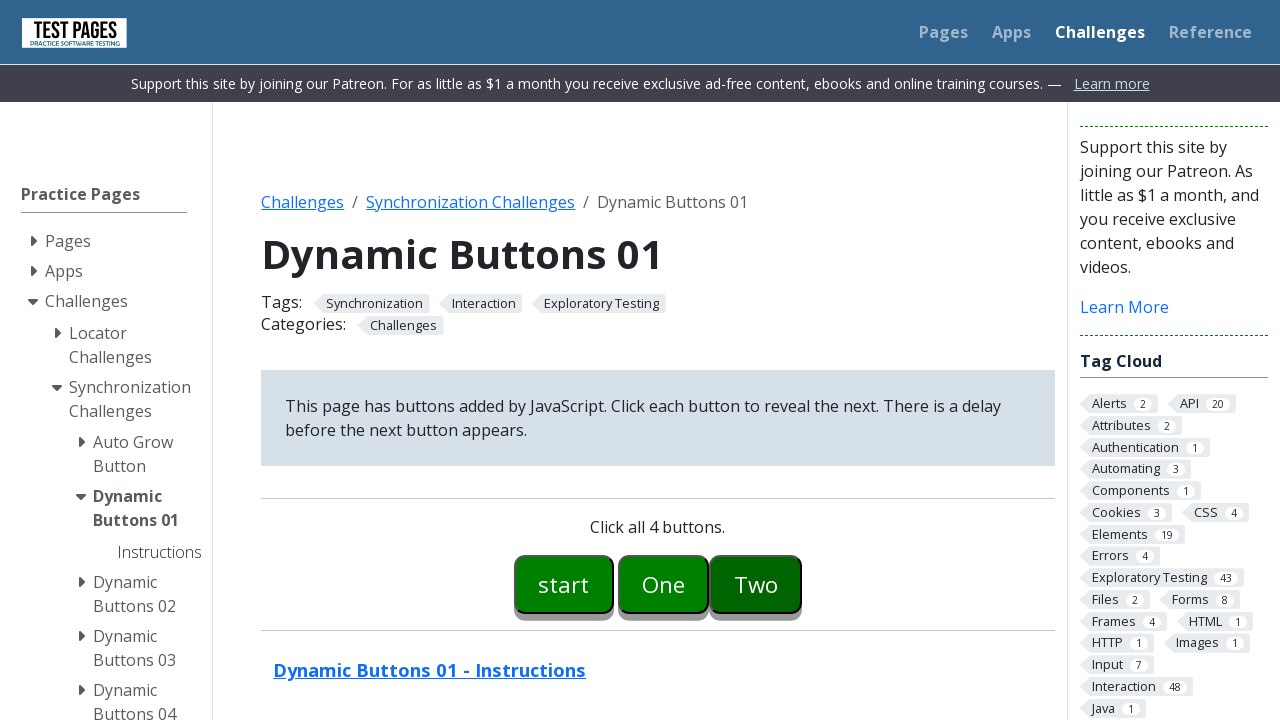

Clicked button two (button02) at (756, 584) on #button02
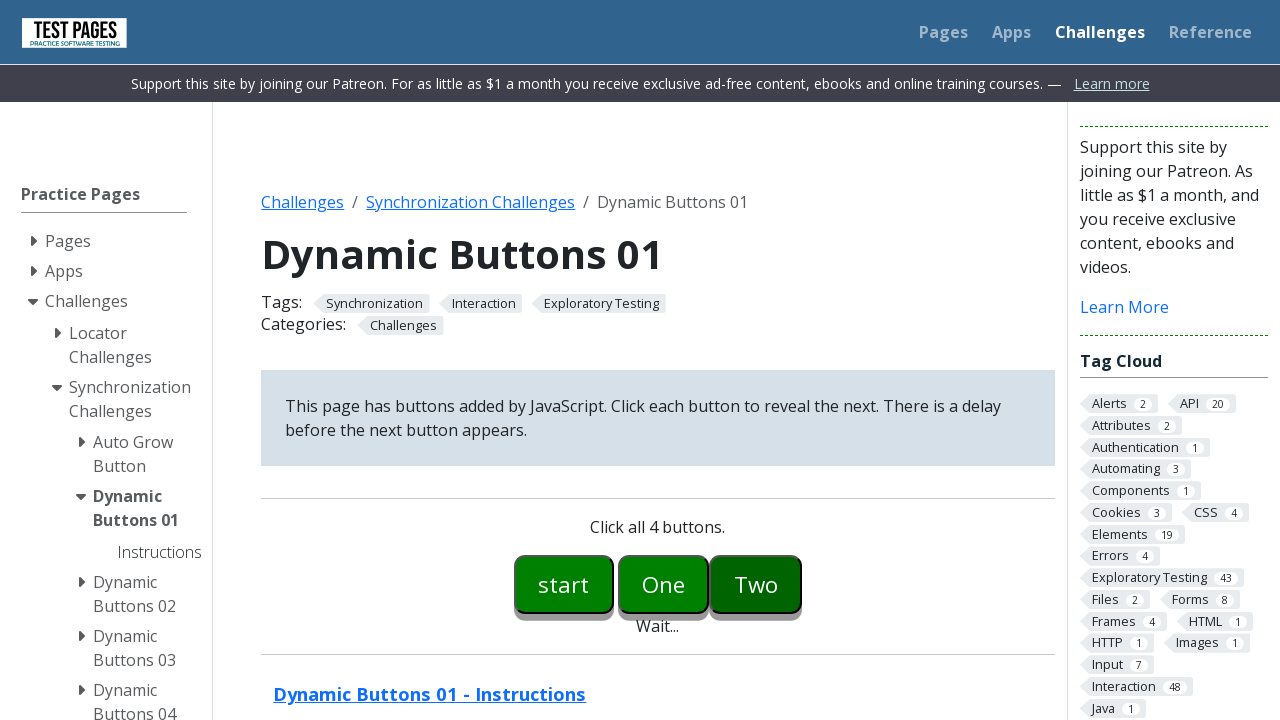

Button three (button03) appeared
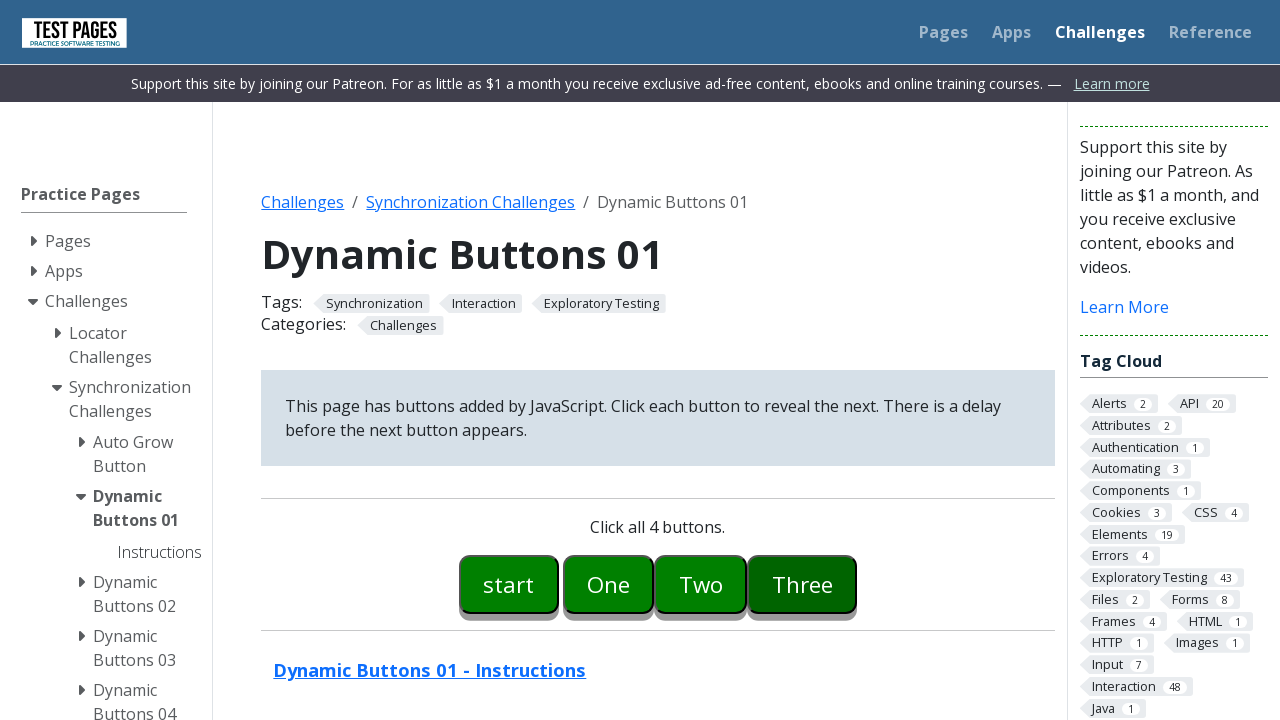

Clicked button three (button03) at (802, 584) on #button03
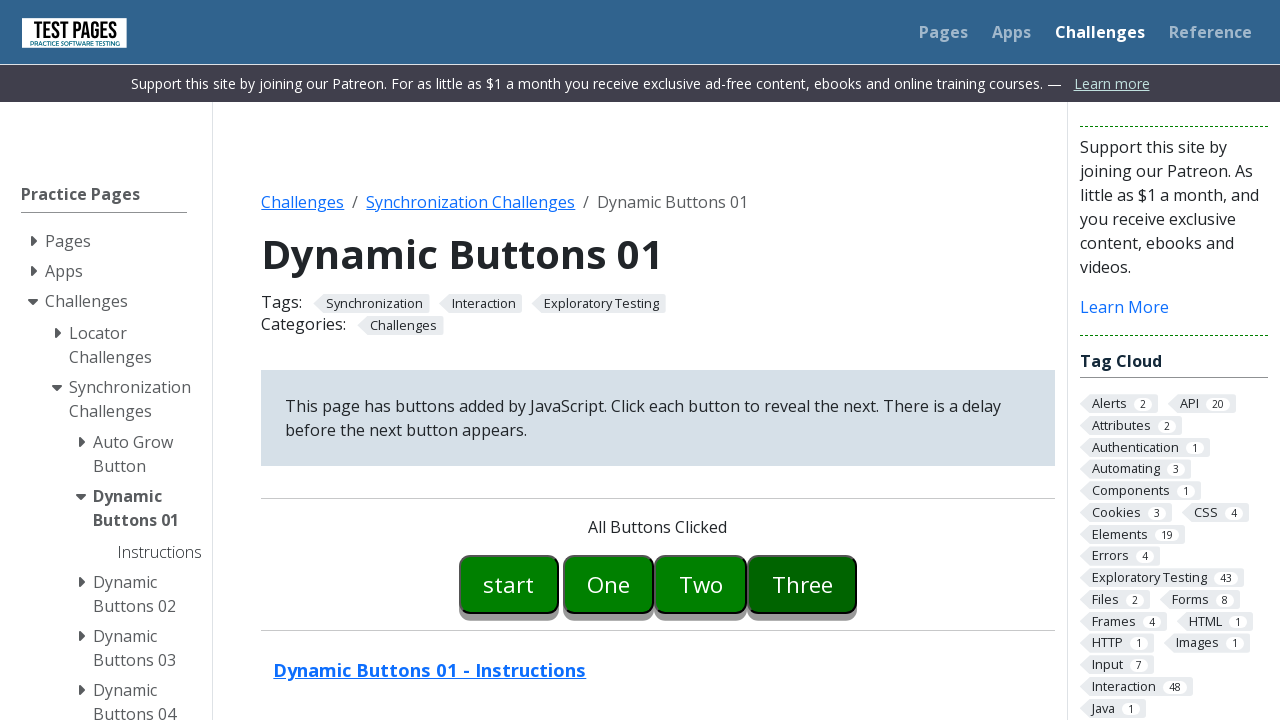

Success message appeared after completing button sequence
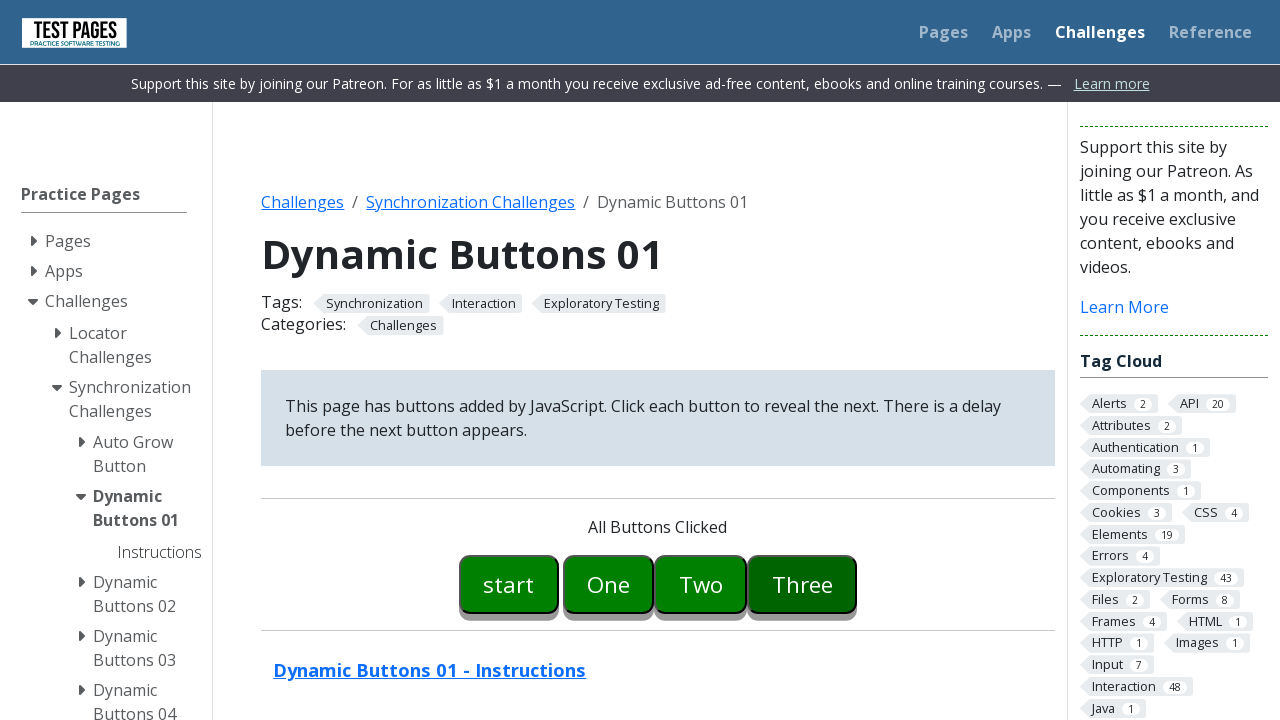

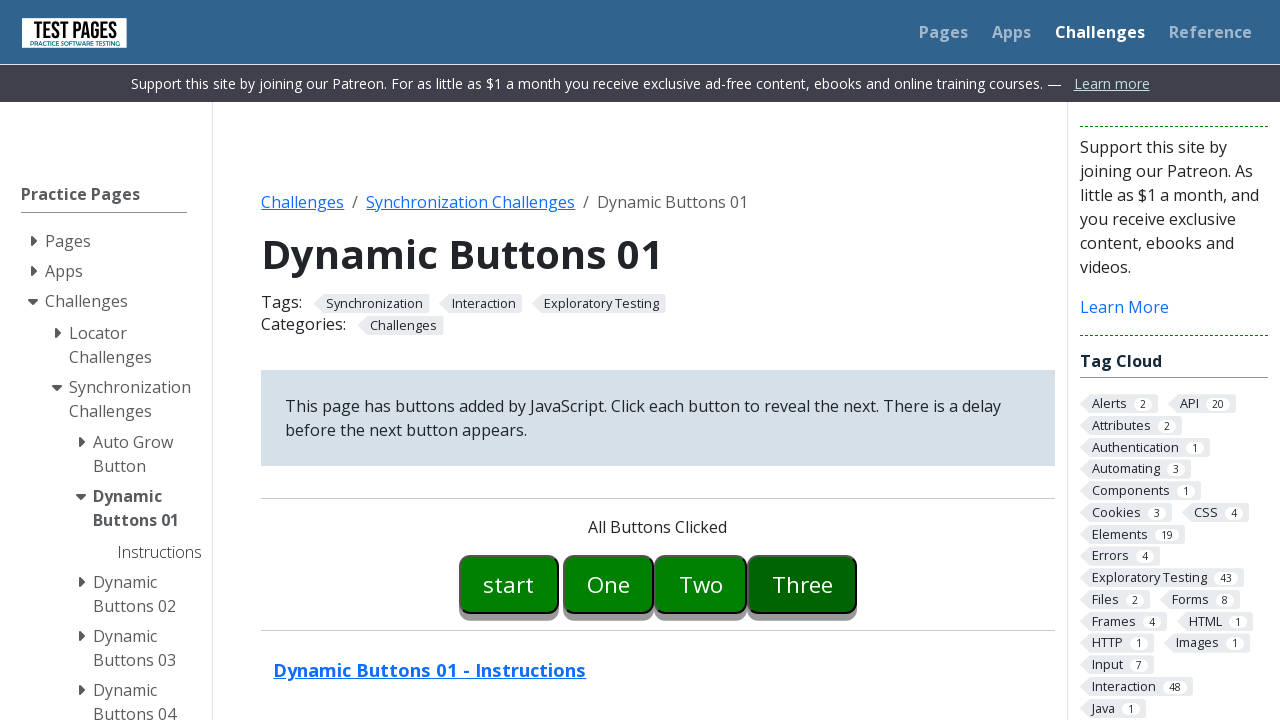